Tests highlighting an element on the page by changing its border style to a red dashed border, waiting briefly, then reverting the style back to original.

Starting URL: http://the-internet.herokuapp.com/large

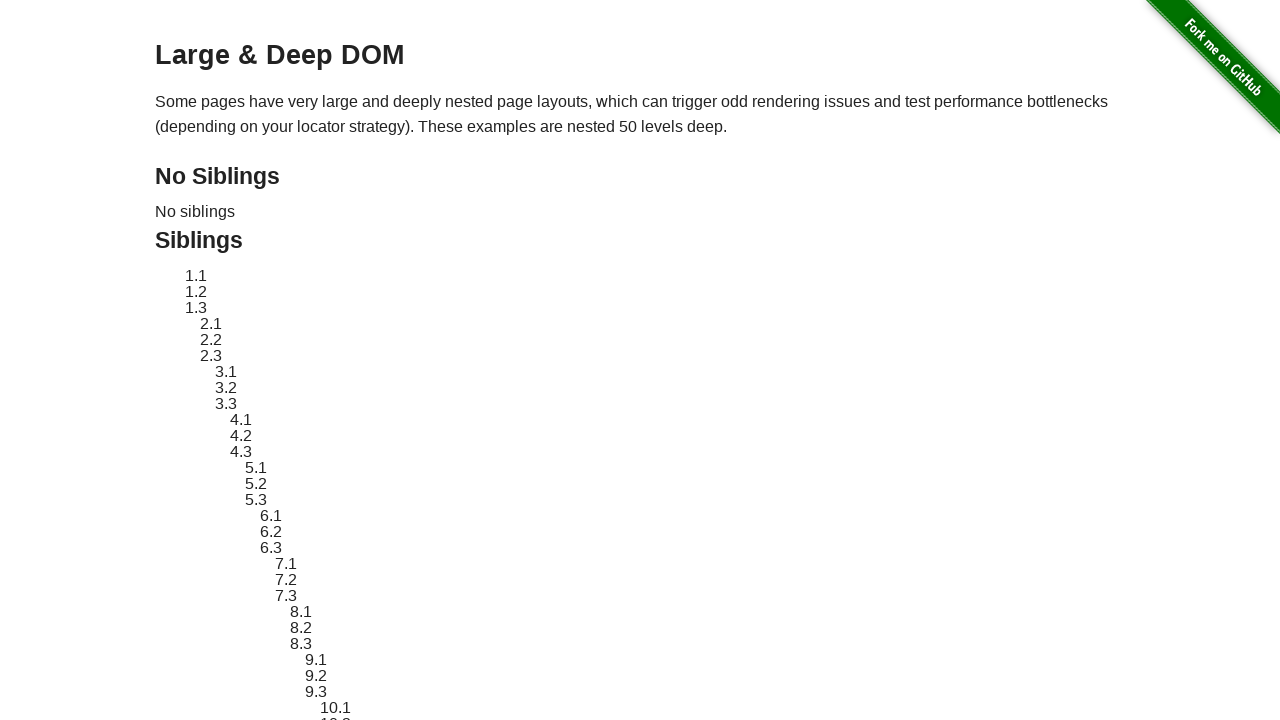

Navigated to the-internet.herokuapp.com/large
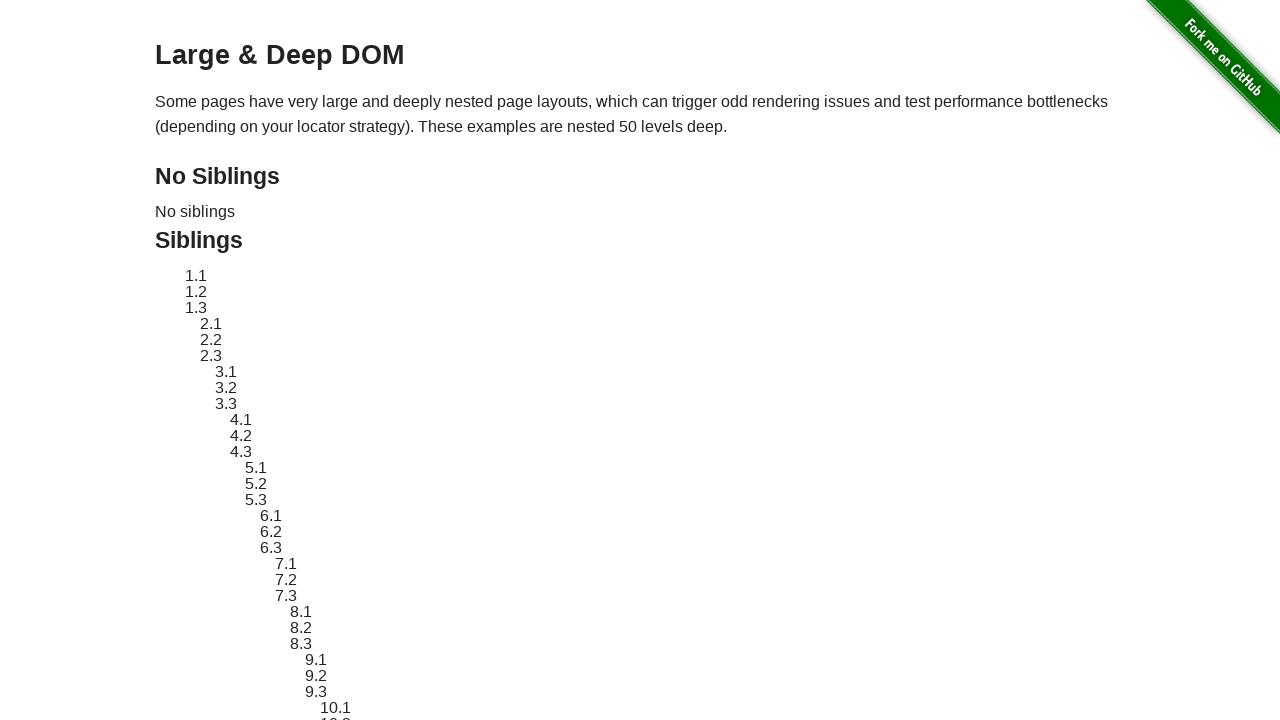

Located target element with id 'sibling-2.3'
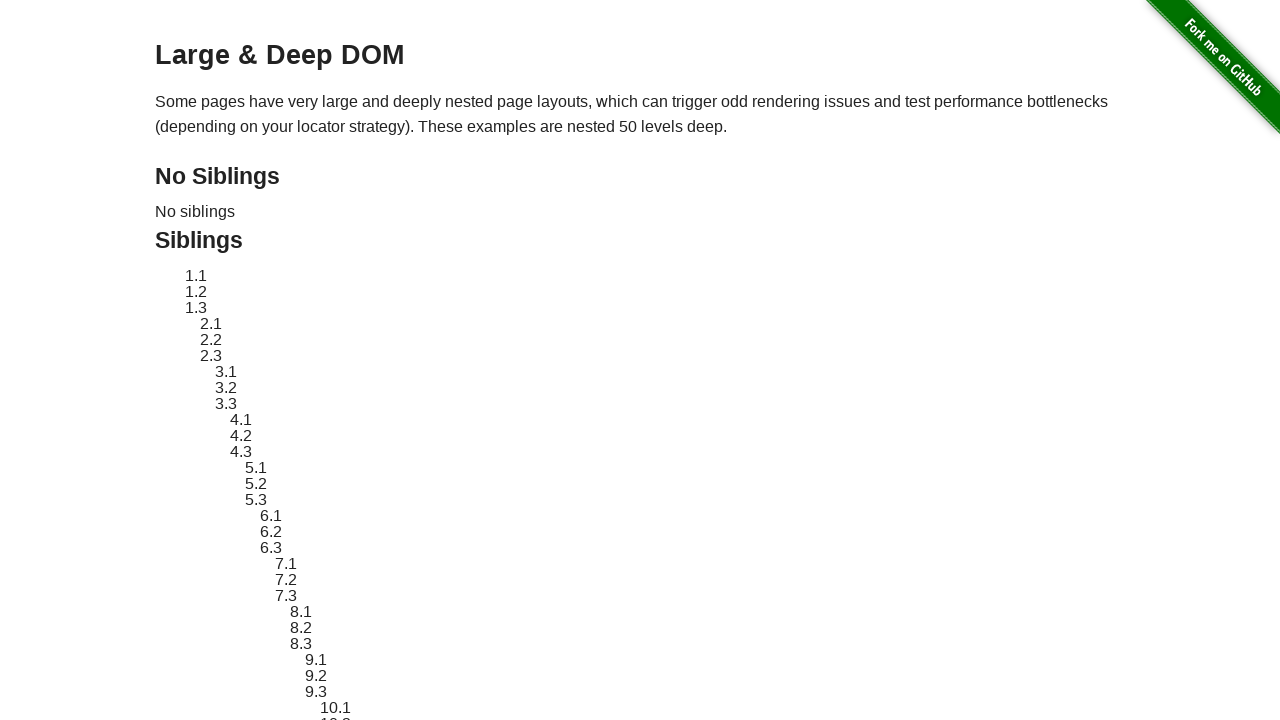

Target element is now visible
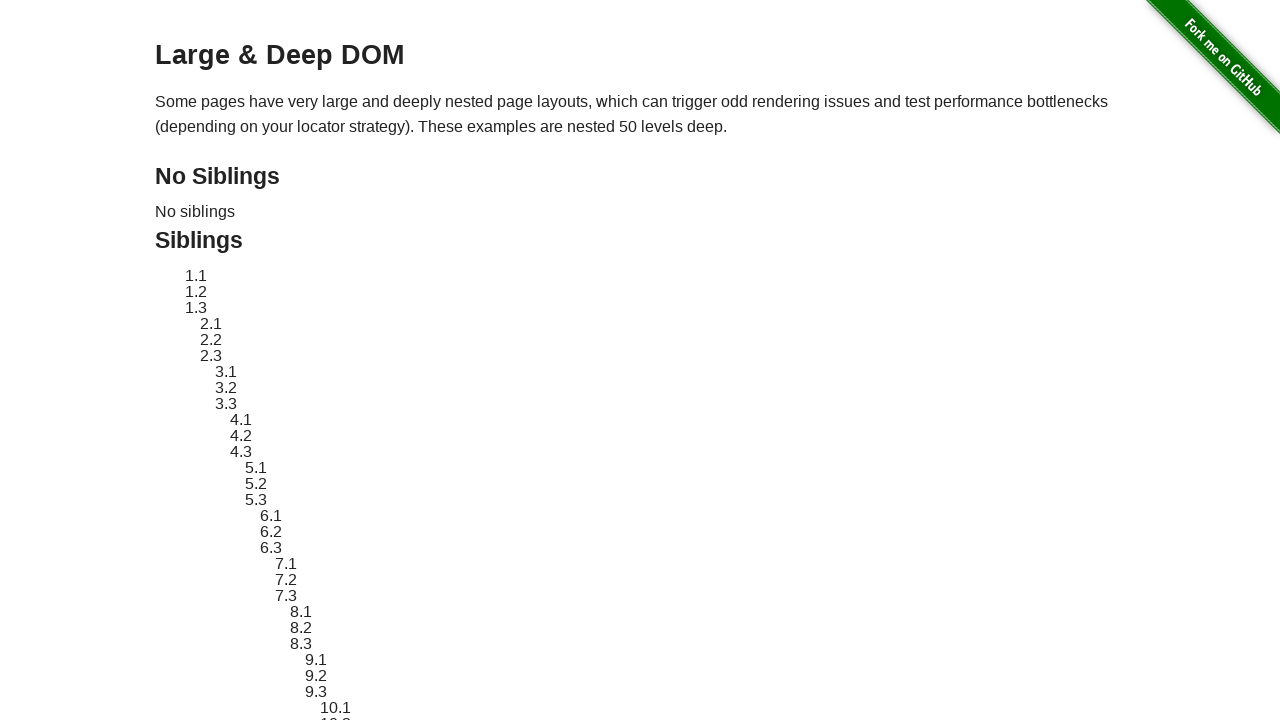

Retrieved and stored original element style
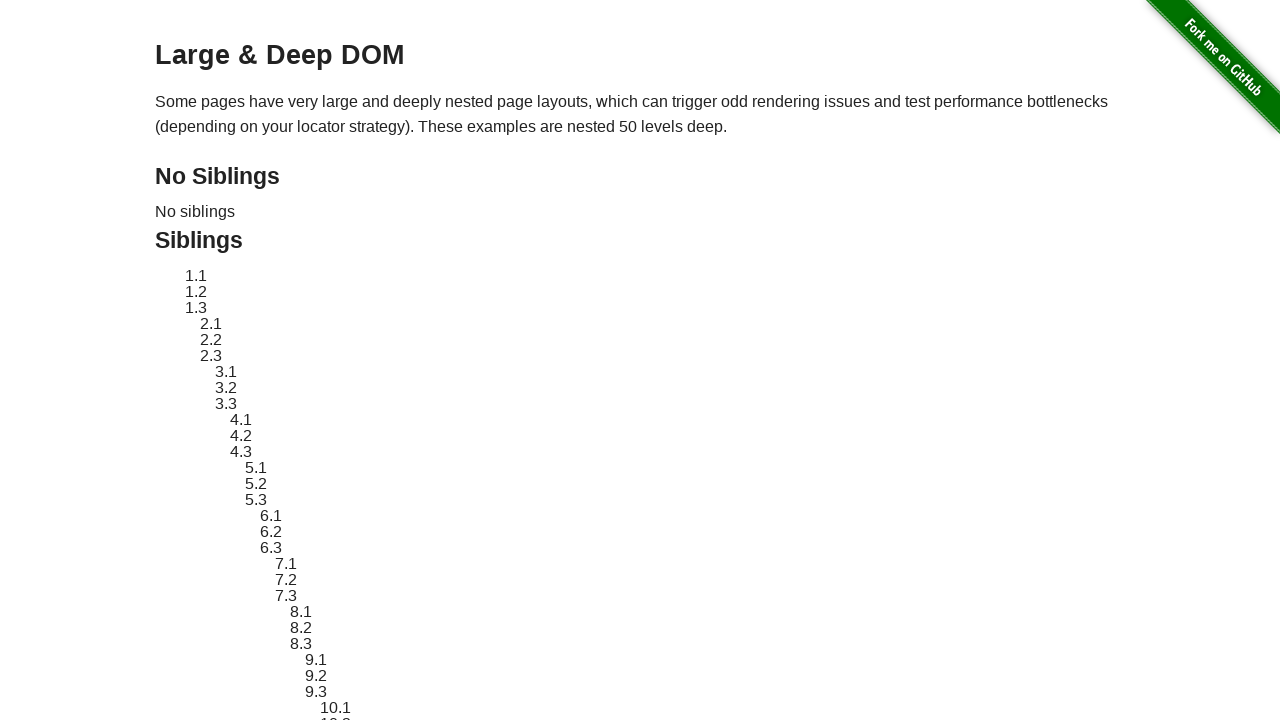

Applied red dashed border highlight to target element
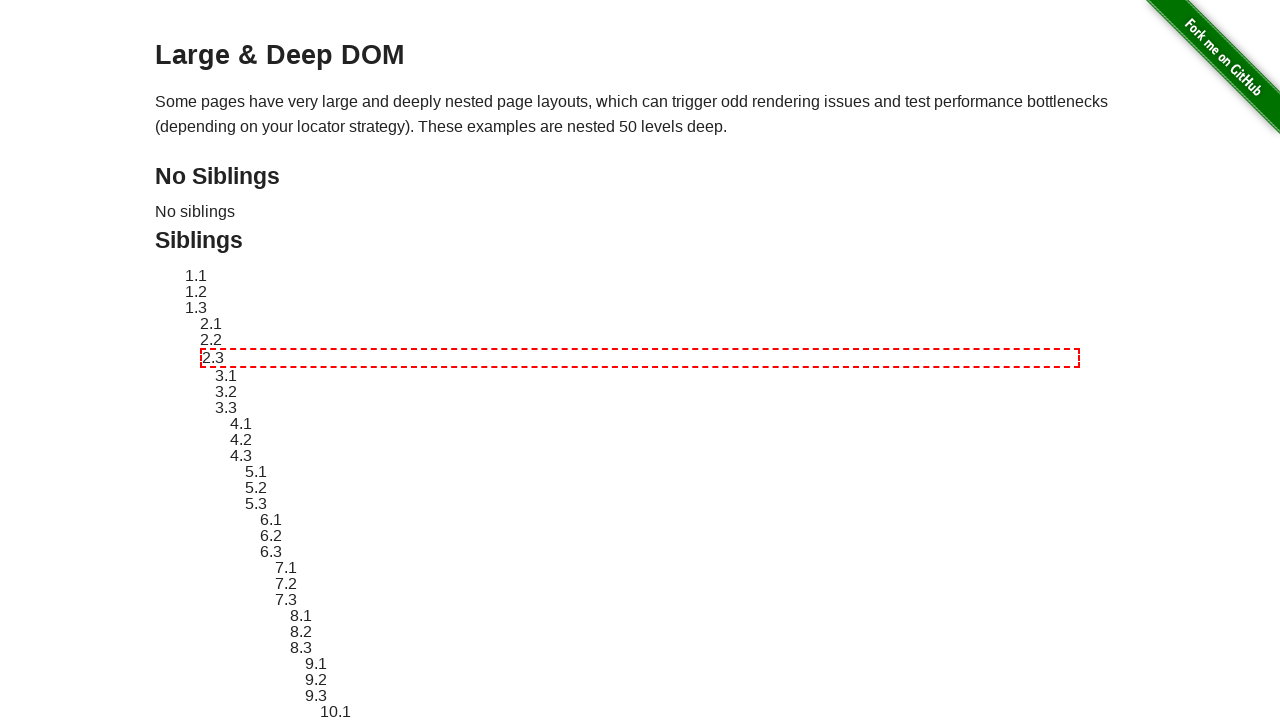

Waited 2 seconds for highlight to be visible
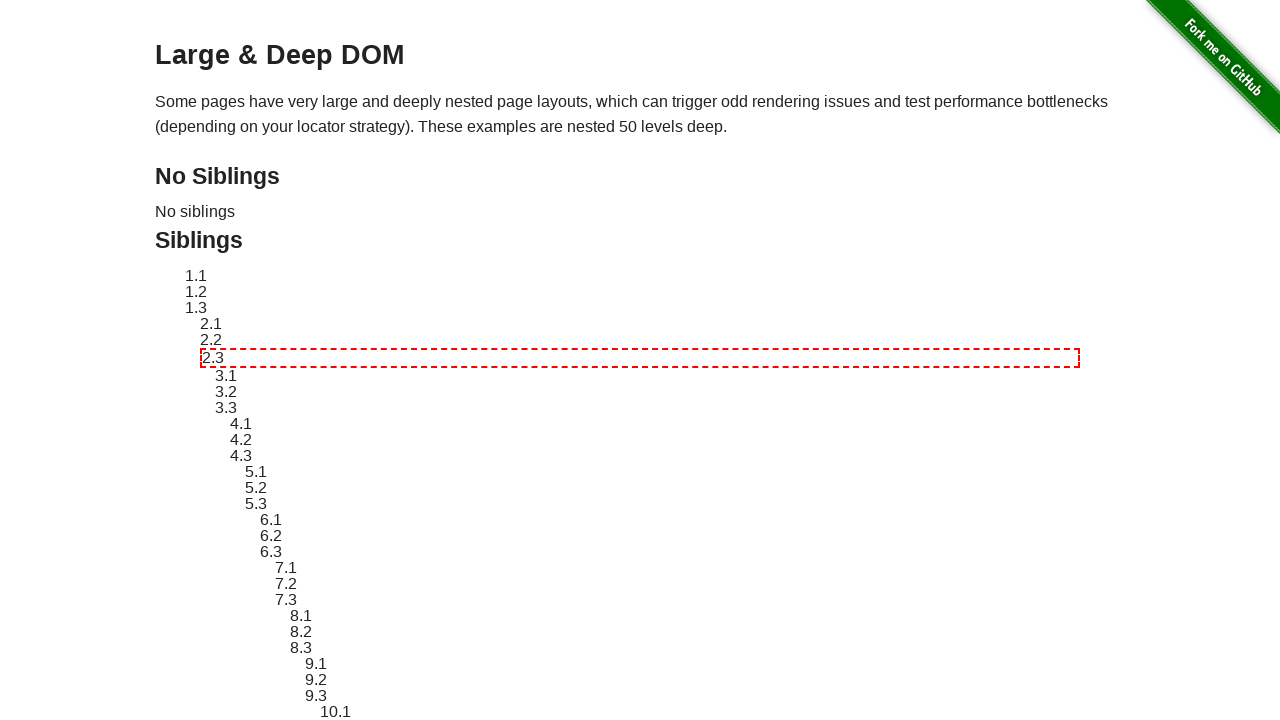

Reverted target element style back to original
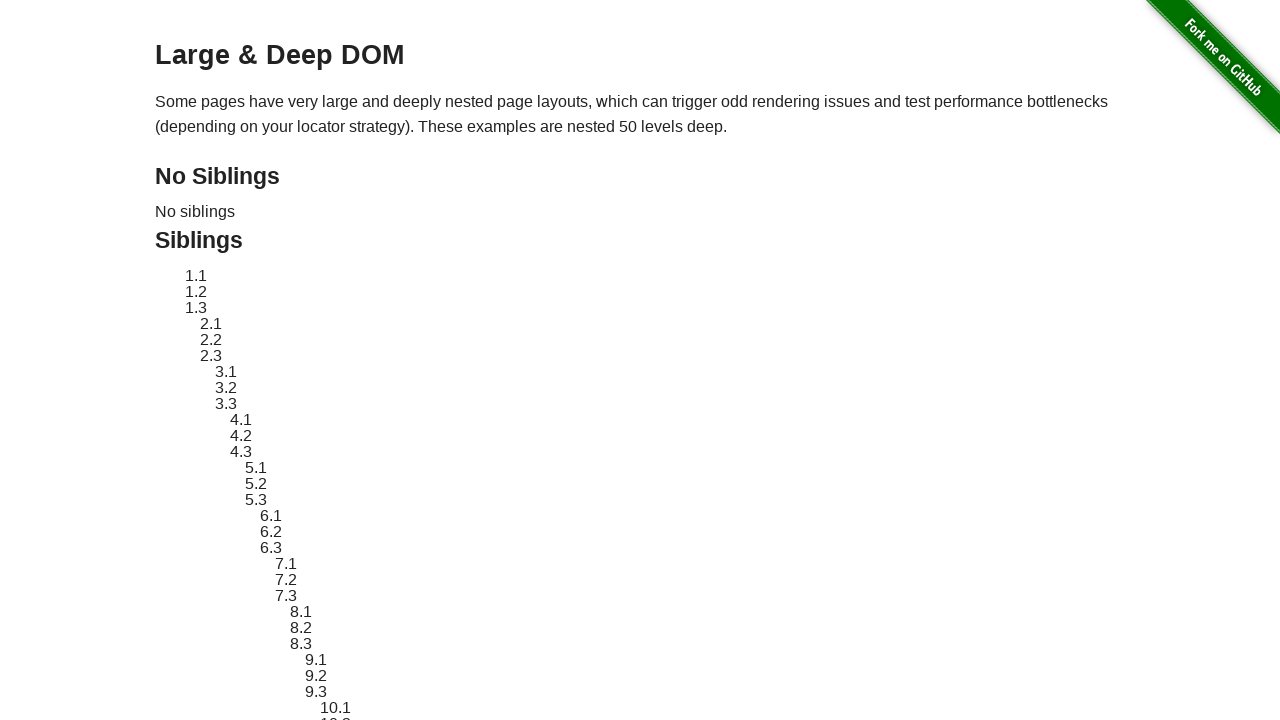

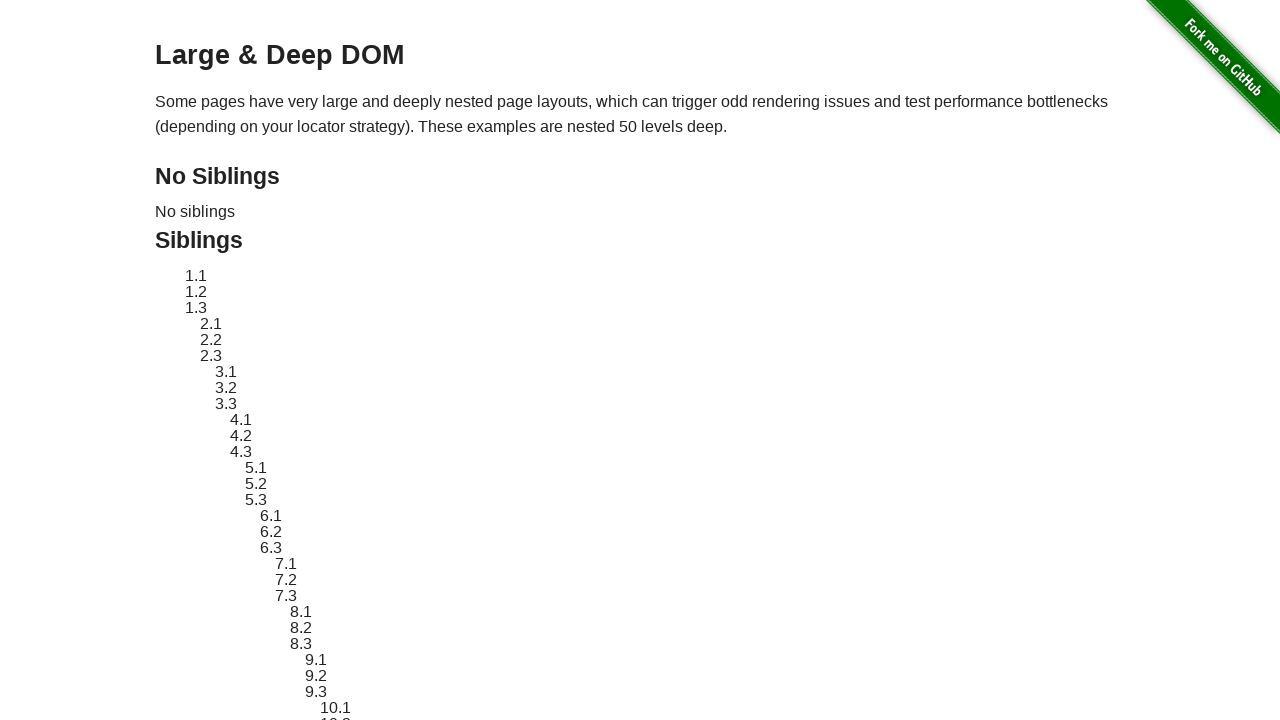